Navigates to a GitHub user profile page and verifies that repository links are present on the page

Starting URL: https://github.com/BakkappaN

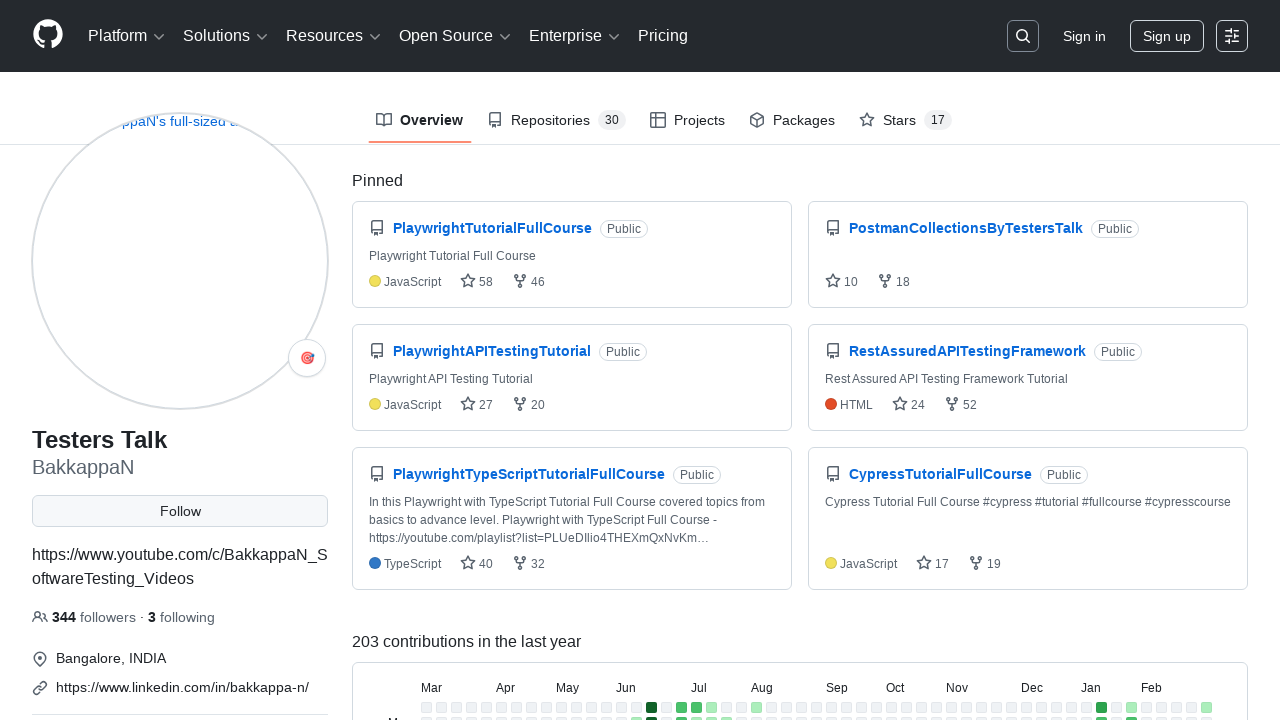

Navigated to GitHub user profile page for BakkappaN
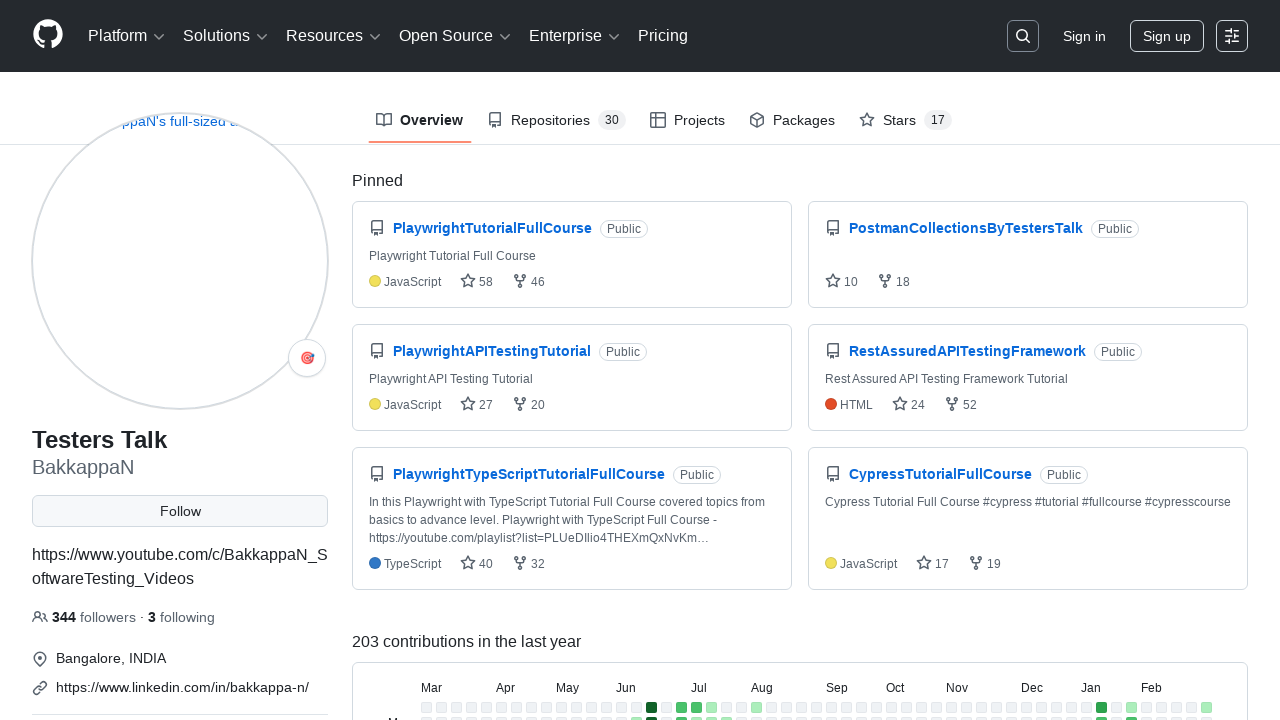

Repository elements loaded on the page
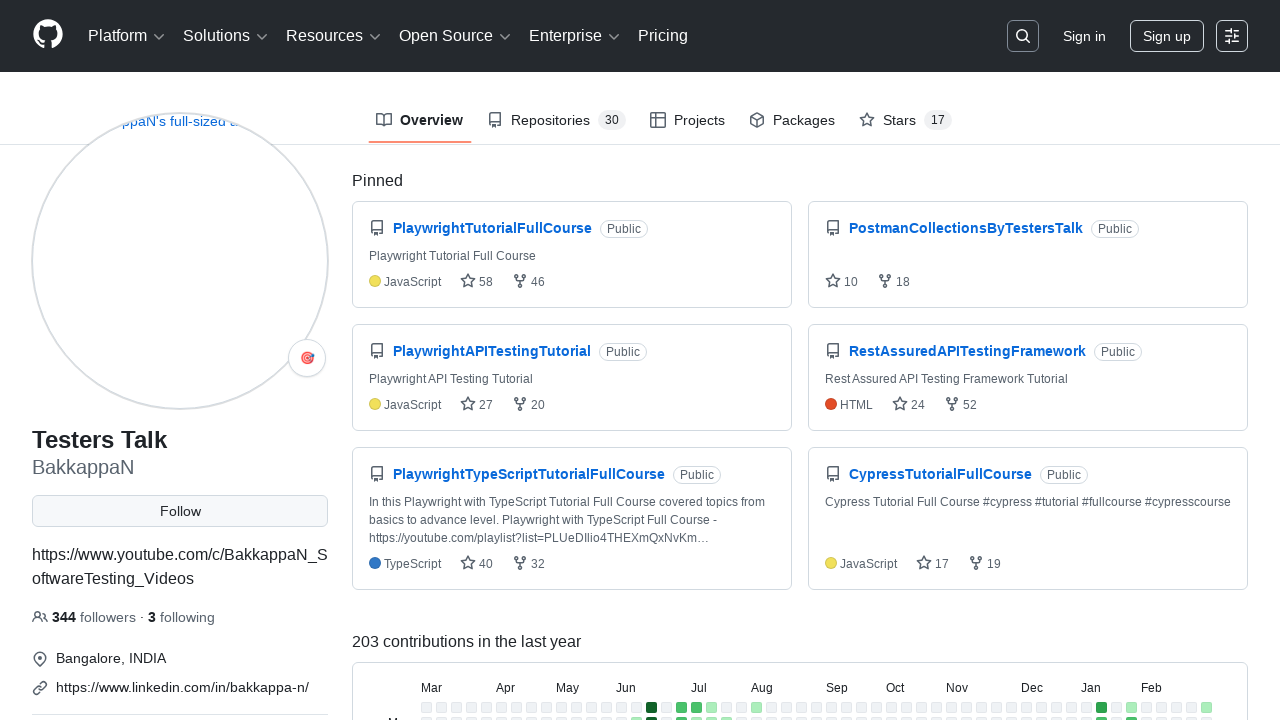

Located all repository link elements
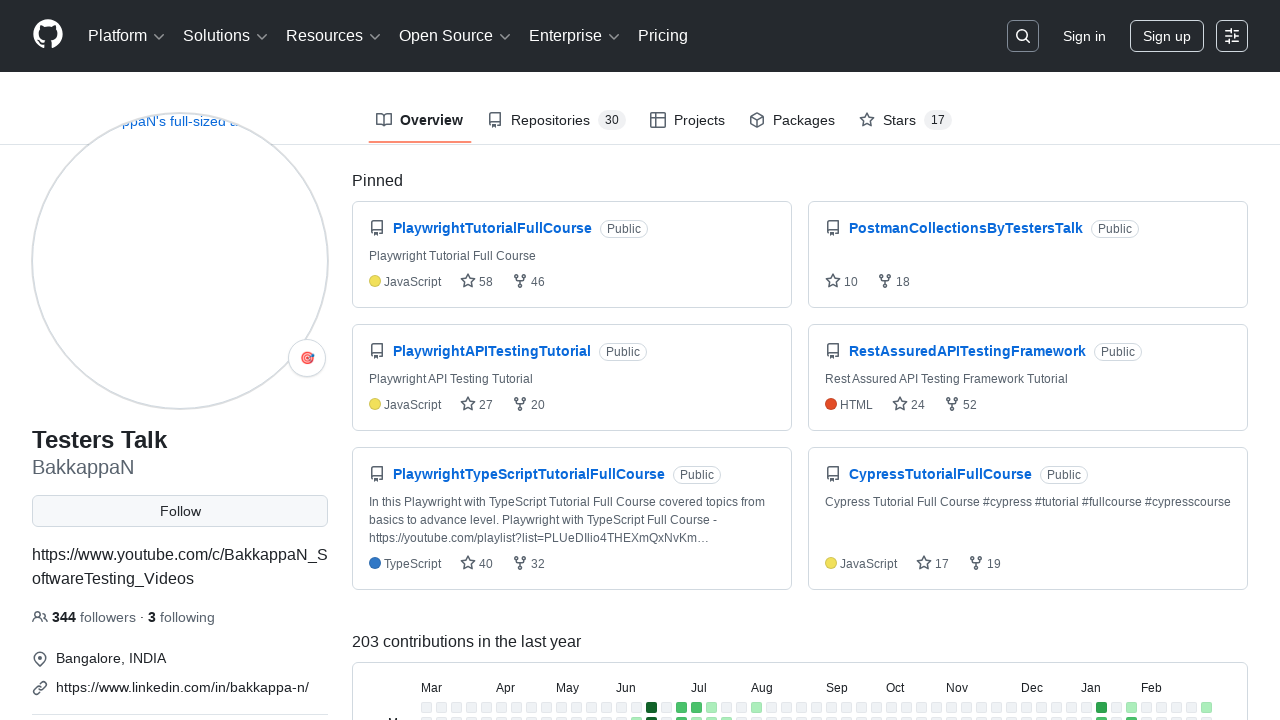

Verified that repository links are present (found 6 repositories)
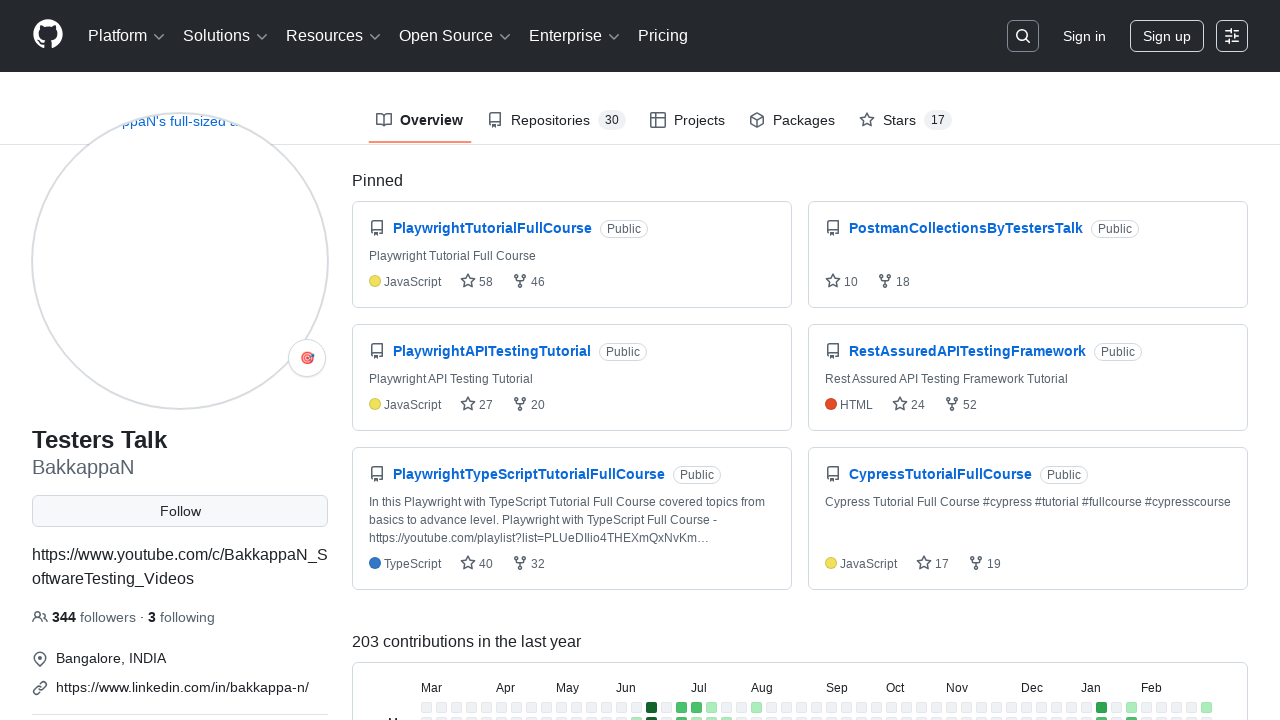

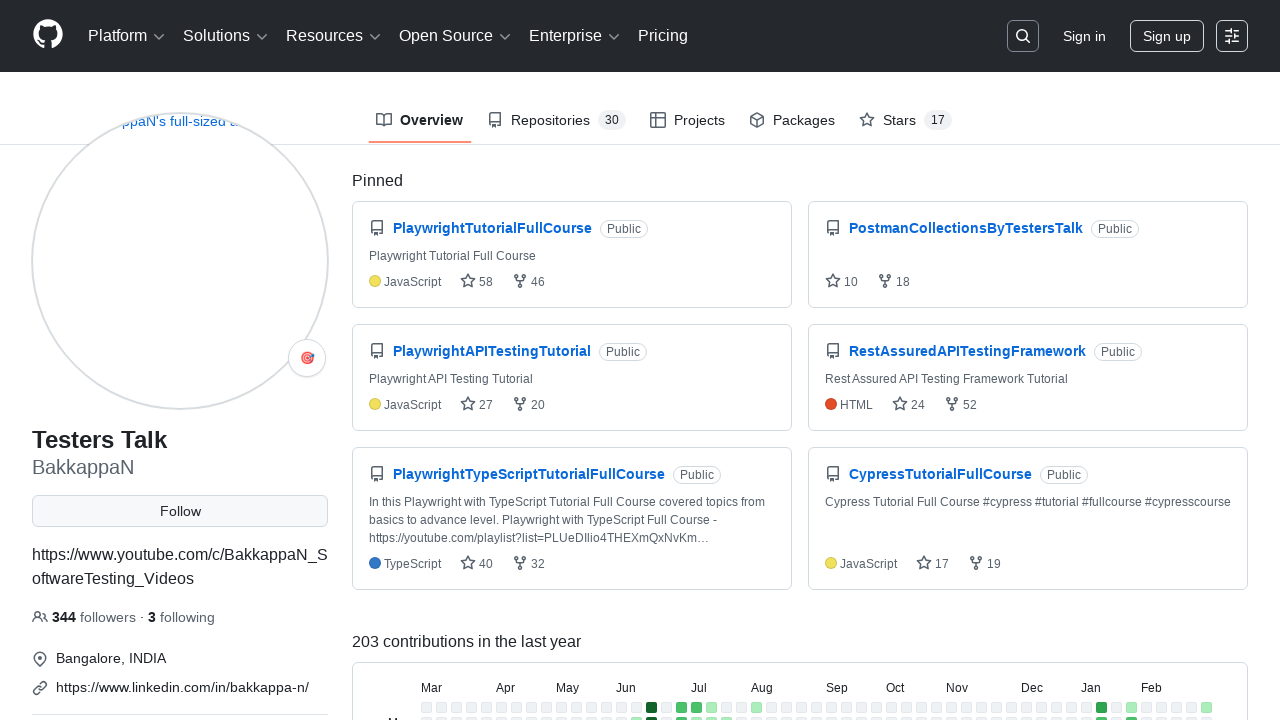